Tests the enable/disable functionality of form elements by clicking a "Round Trip" radio button and verifying that the return date field becomes enabled by checking its style attribute.

Starting URL: https://rahulshettyacademy.com/dropdownsPractise/

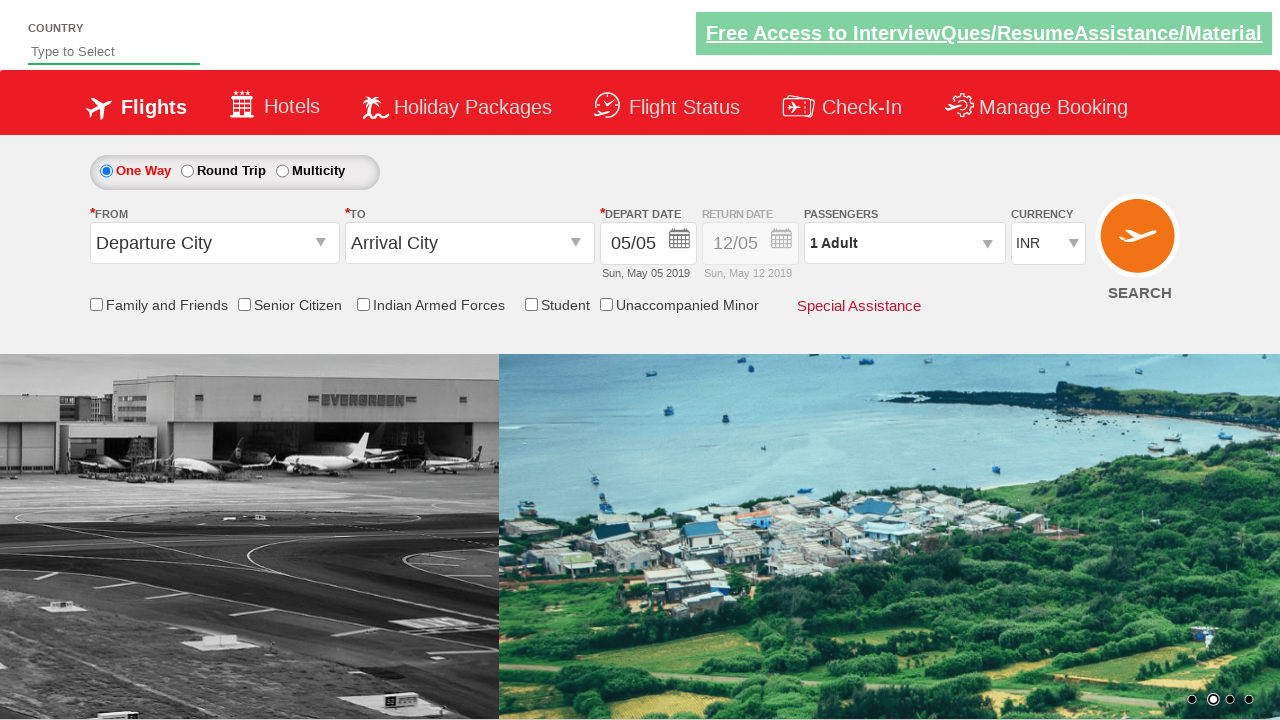

Clicked 'Round Trip' radio button at (187, 171) on #ctl00_mainContent_rbtnl_Trip_1
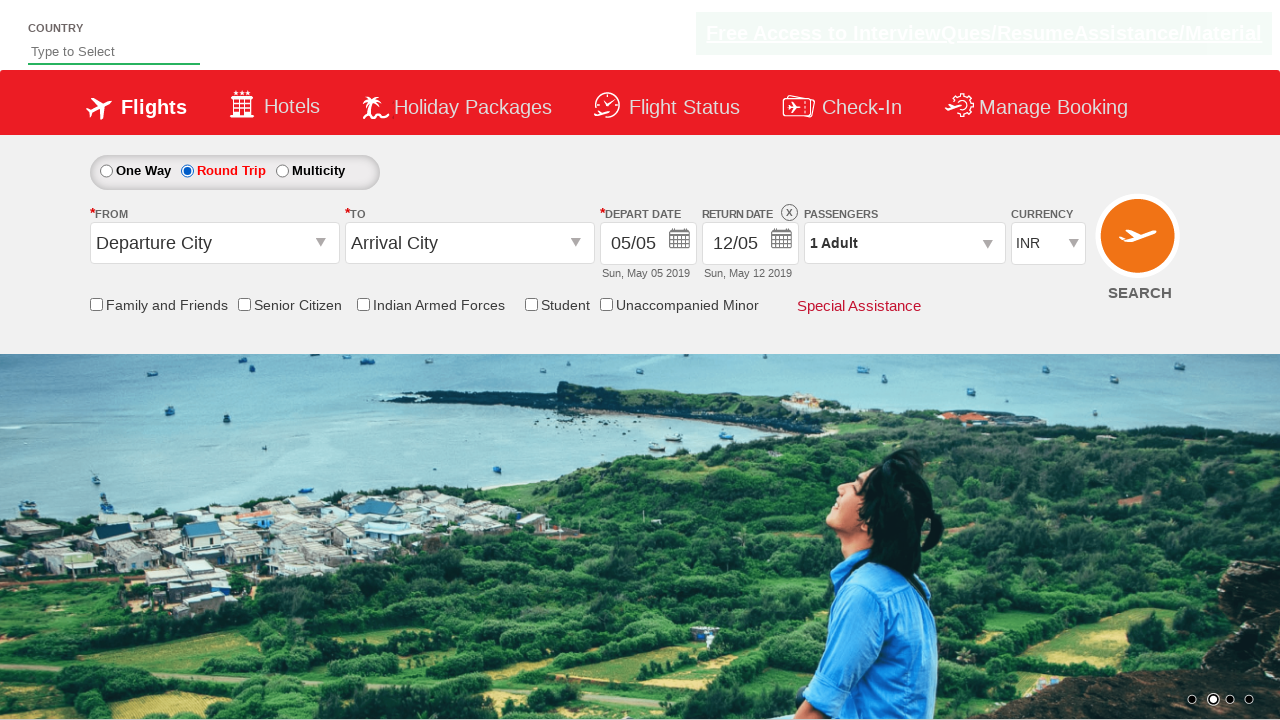

Return date field element became visible
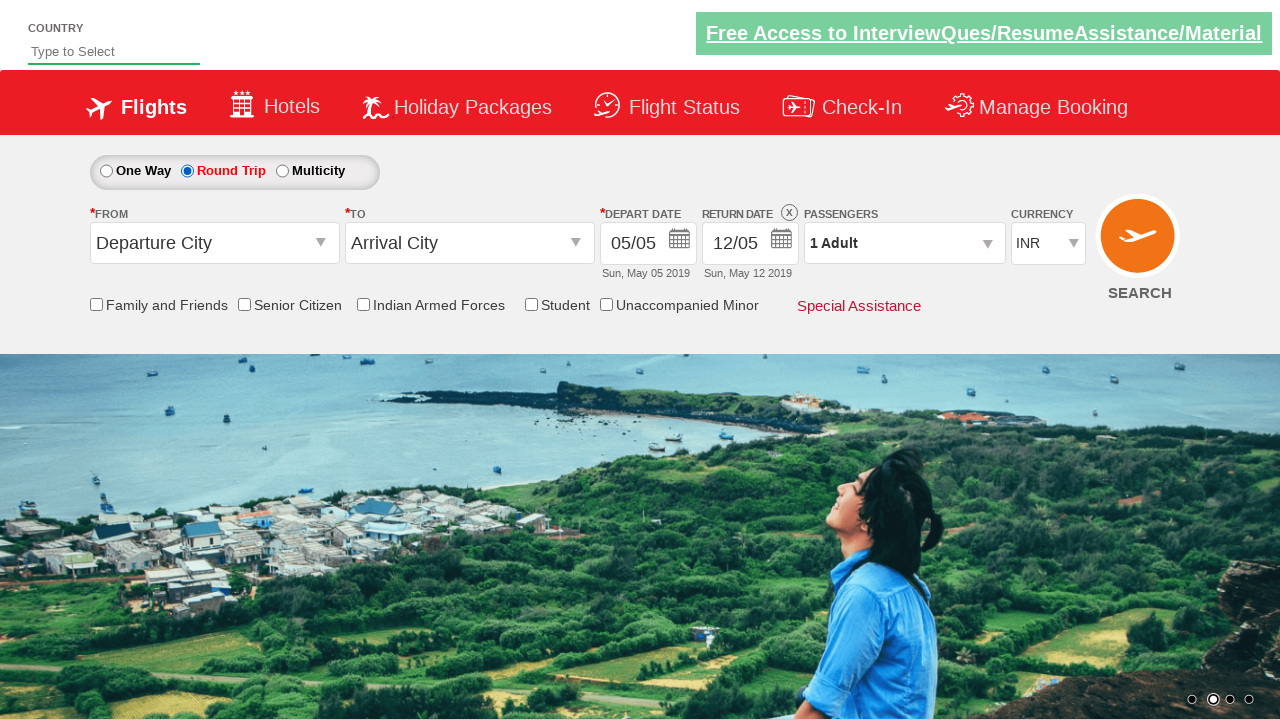

Retrieved style attribute: display: block; opacity: 1;
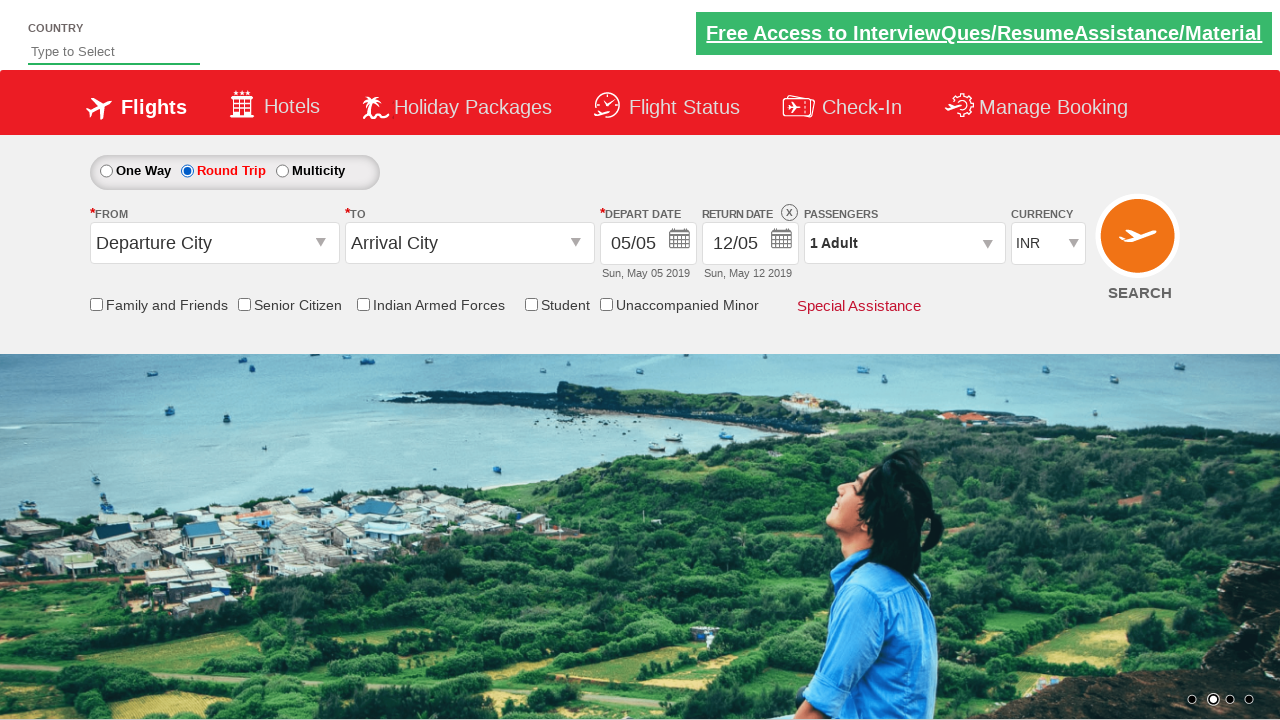

Printed style attribute to console
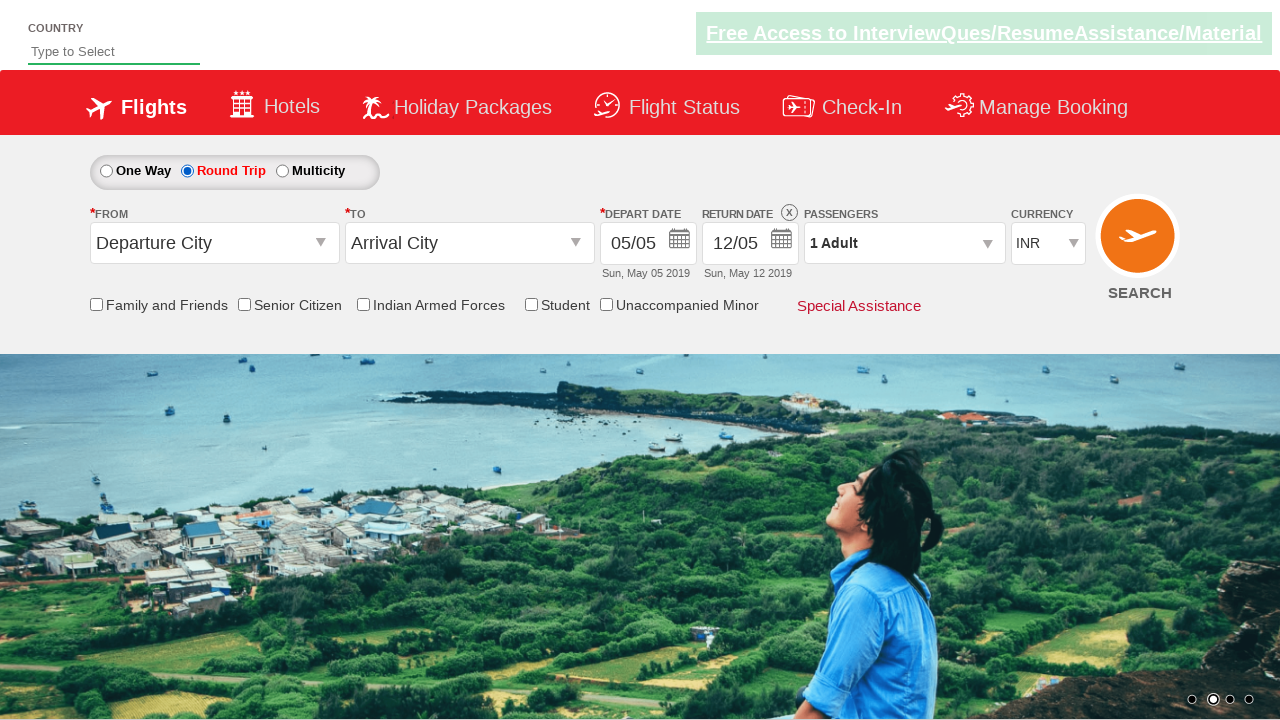

Assertion passed: return date field is enabled with opacity '1'
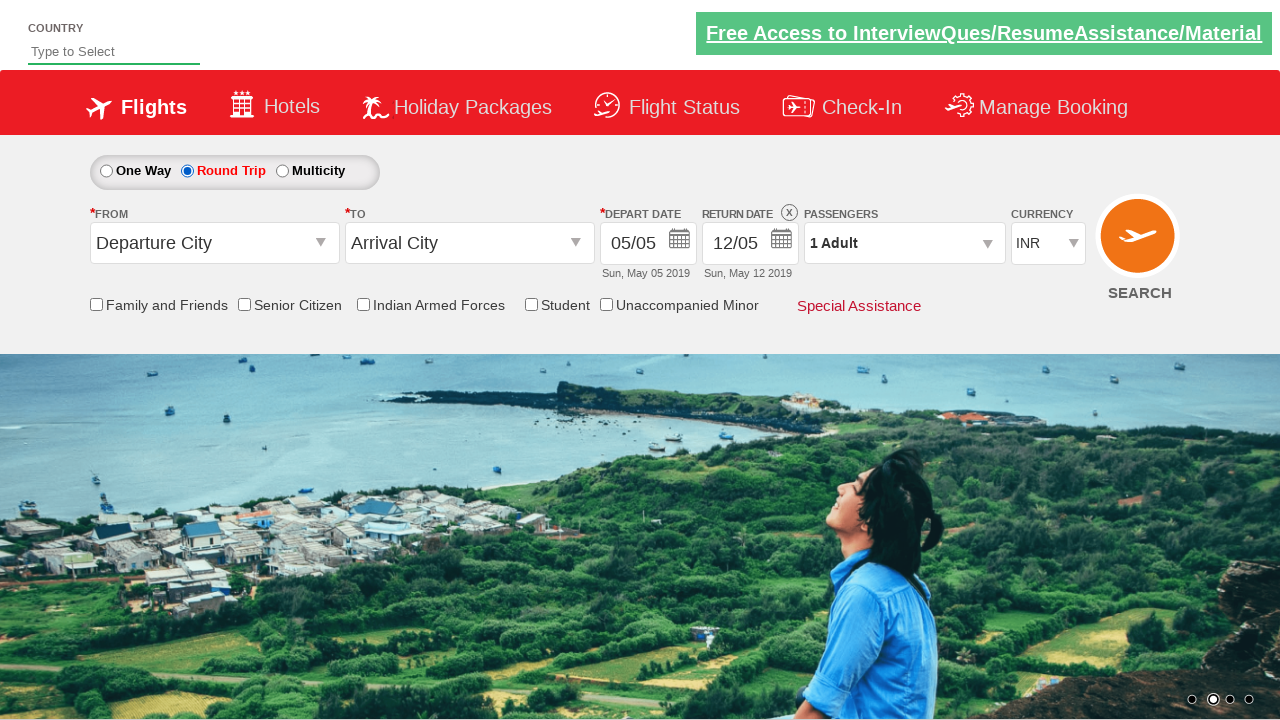

Confirmed that return date field is enabled
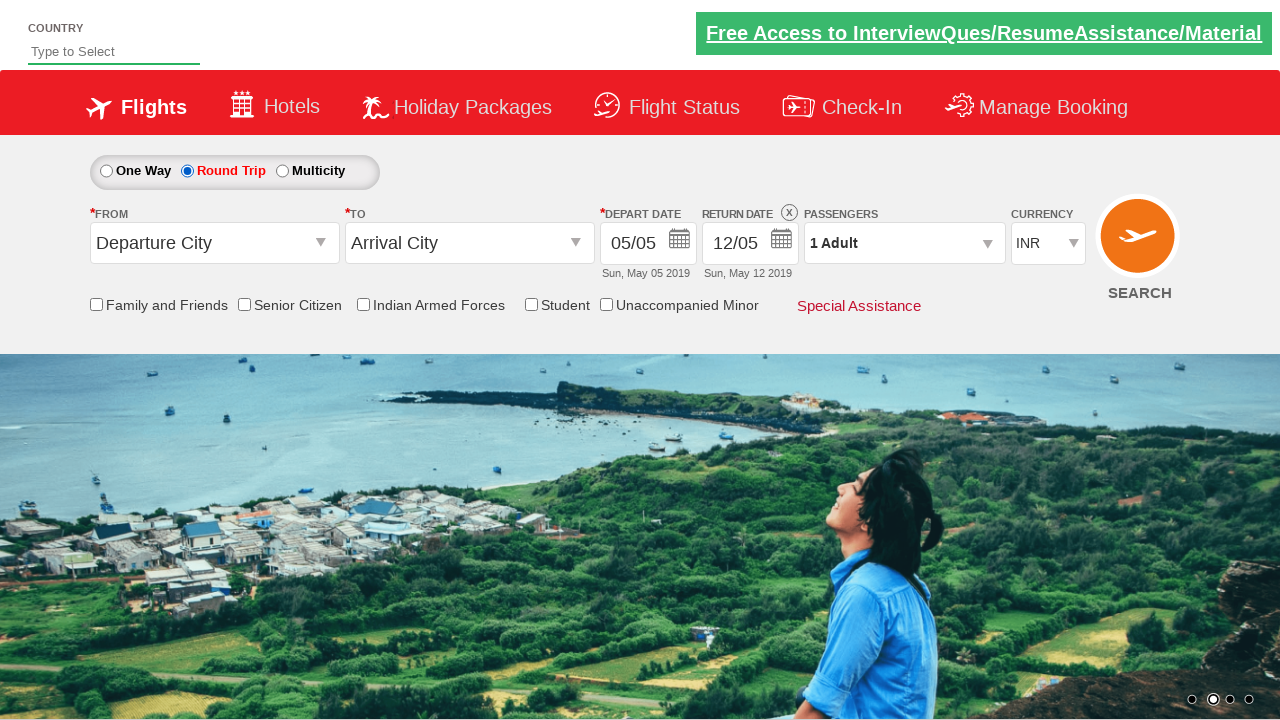

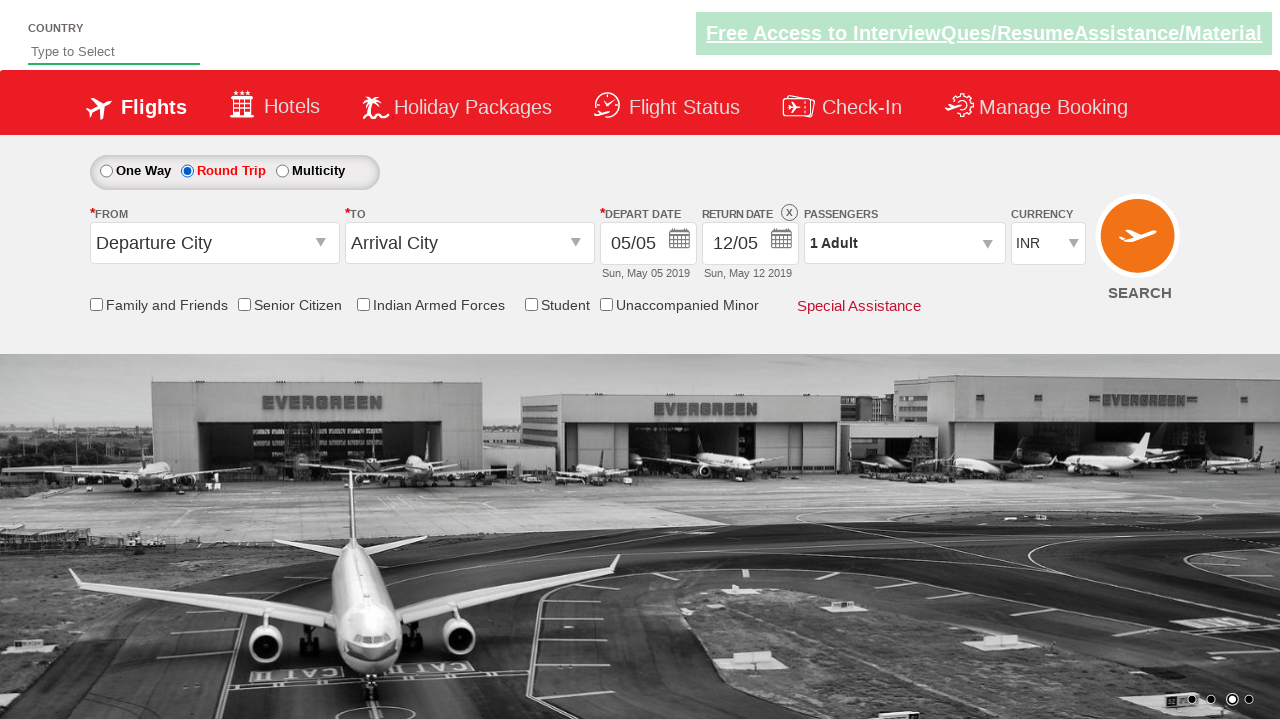